Tests alert presence by filling a name field, triggering an alert, and accepting it if present

Starting URL: https://rahulshettyacademy.com/AutomationPractice/

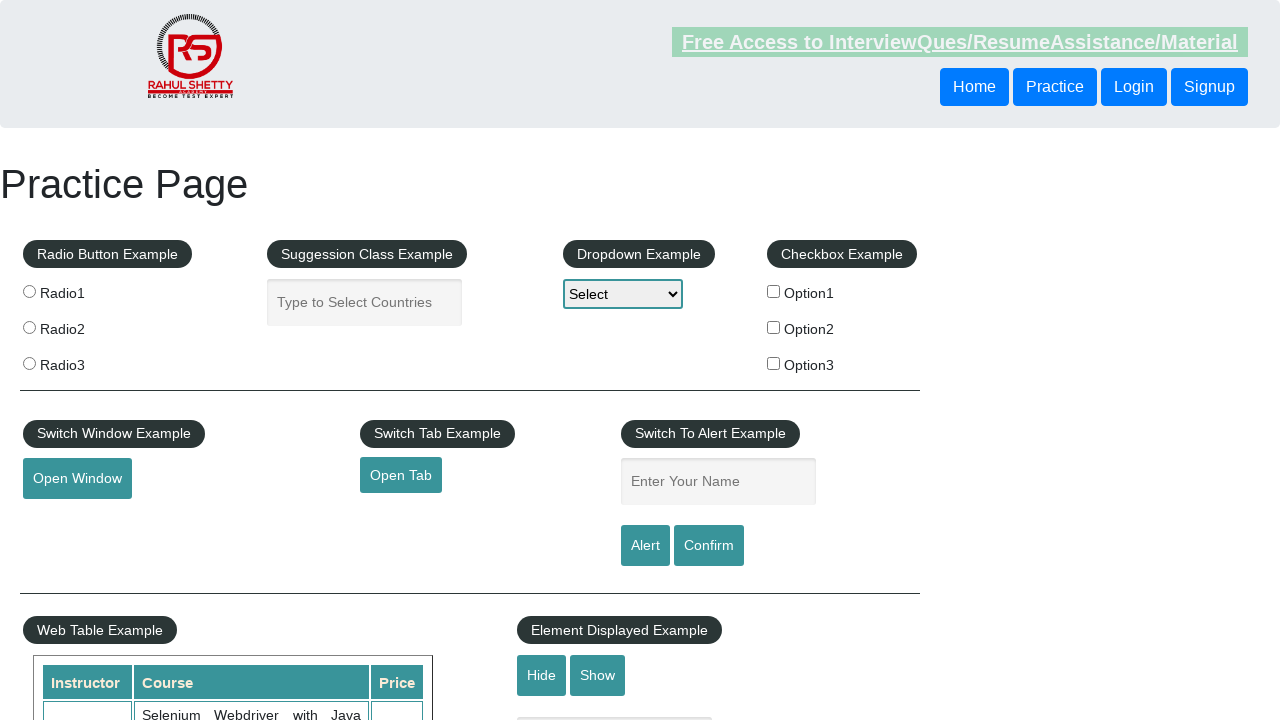

Filled name field with 'ganesh' on input[placeholder='Enter Your Name']
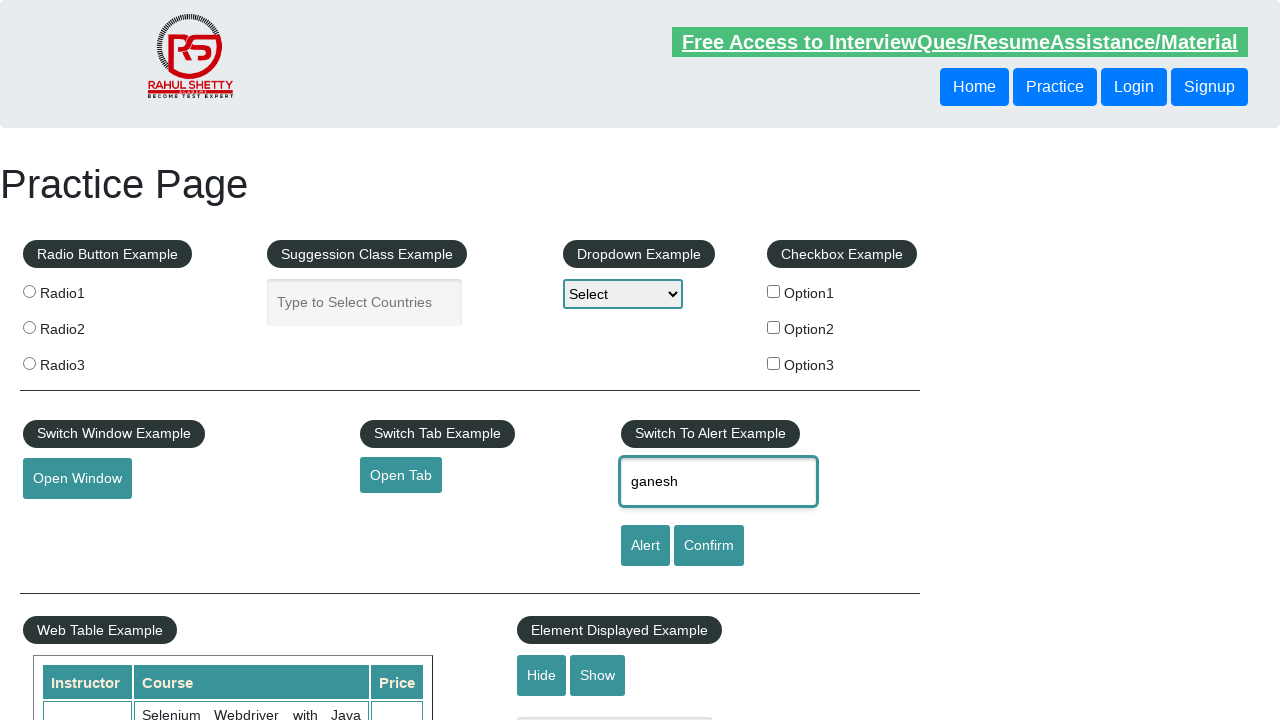

Set up alert dialog handler to accept alerts
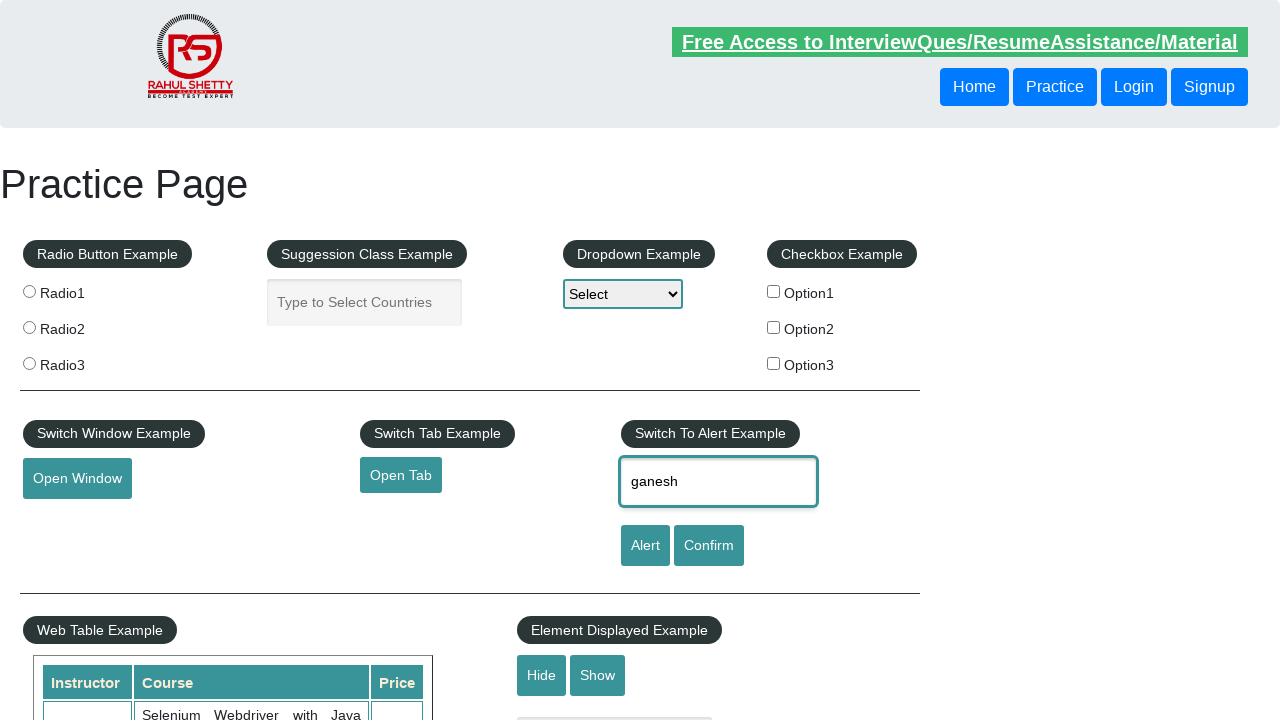

Clicked alert button to trigger alert at (645, 546) on input#alertbtn
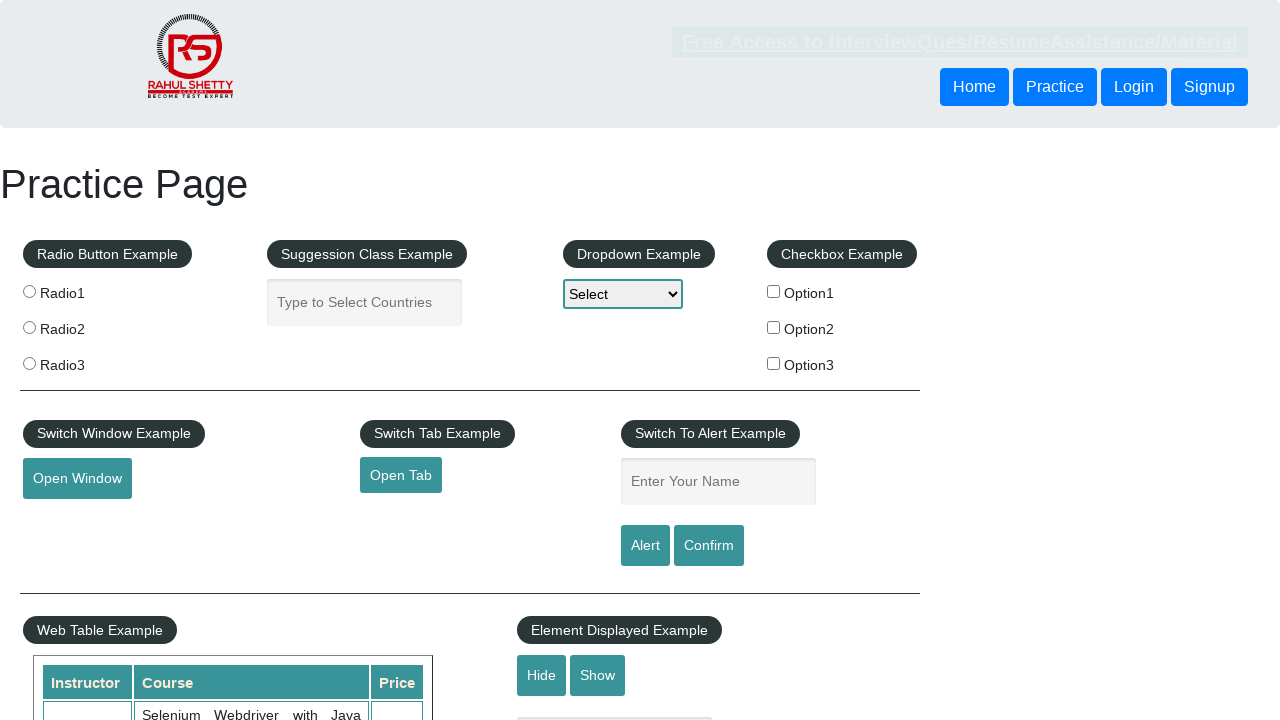

Waited 500ms for alert to be processed
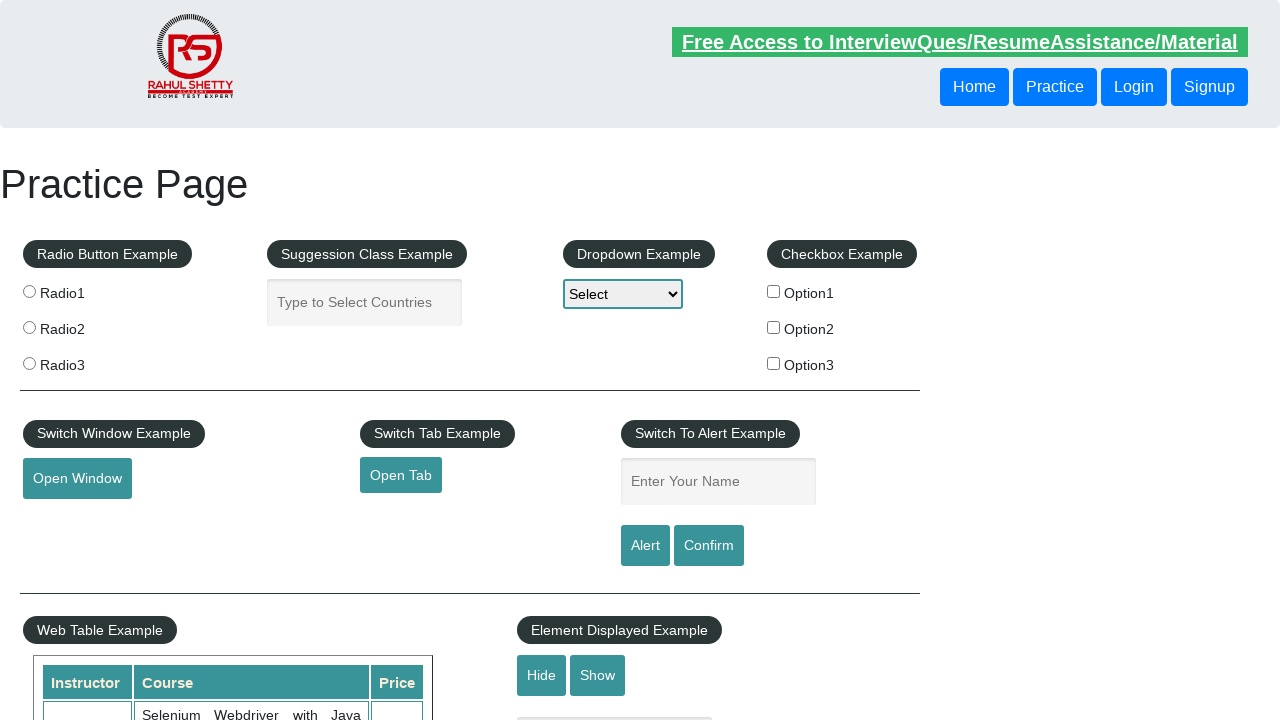

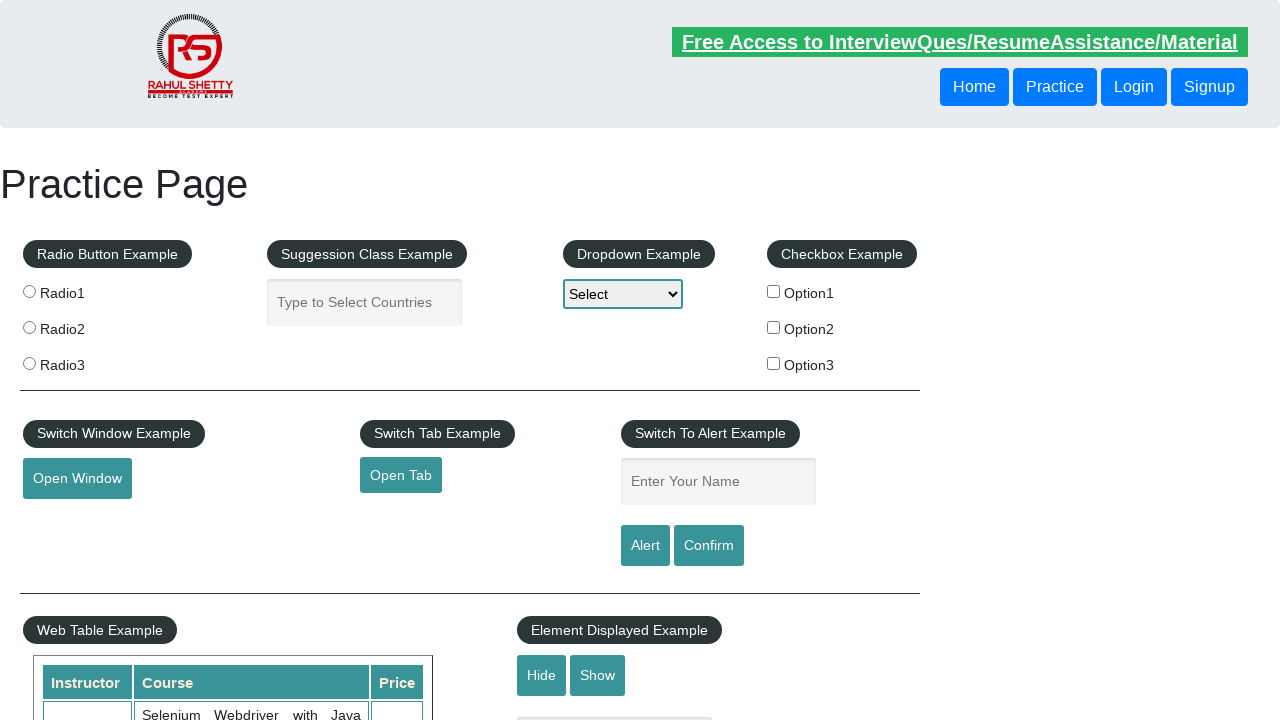